Tests iframe handling by switching into a demo frame to verify an element is displayed, then switching back to the main content and clicking a sidebar navigation link.

Starting URL: https://jqueryui.com/draggable/

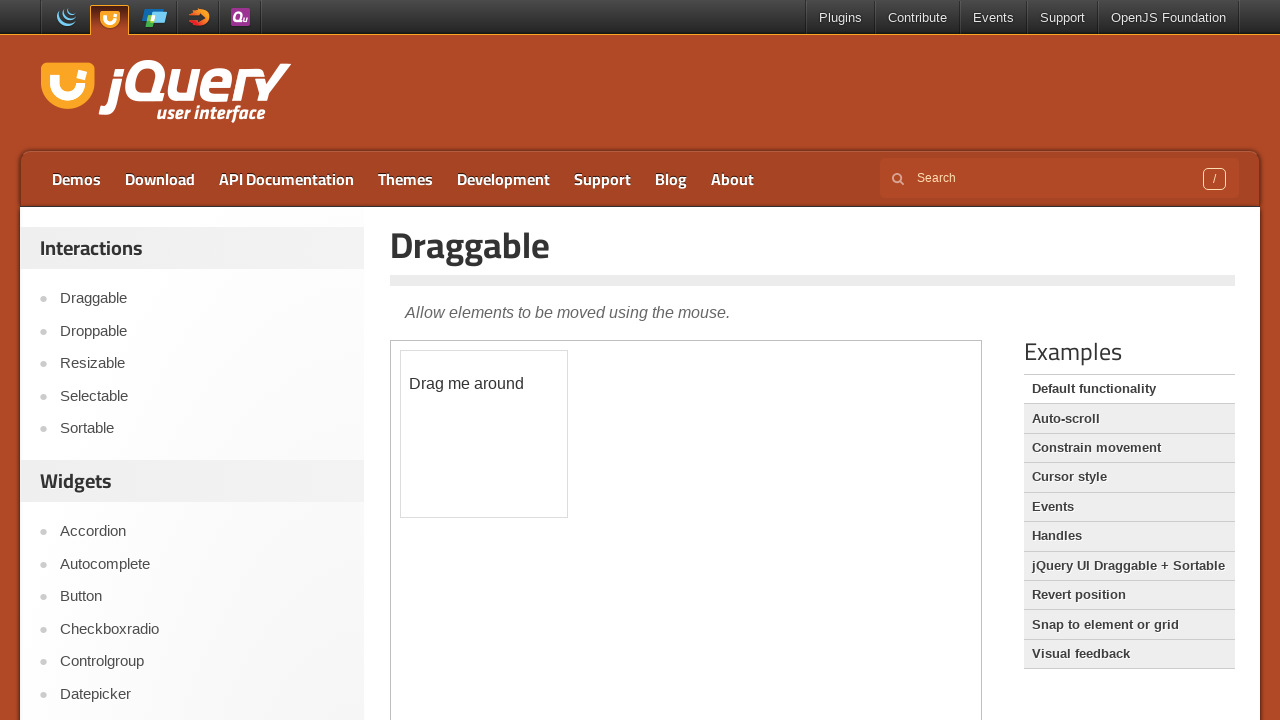

Located the demo iframe
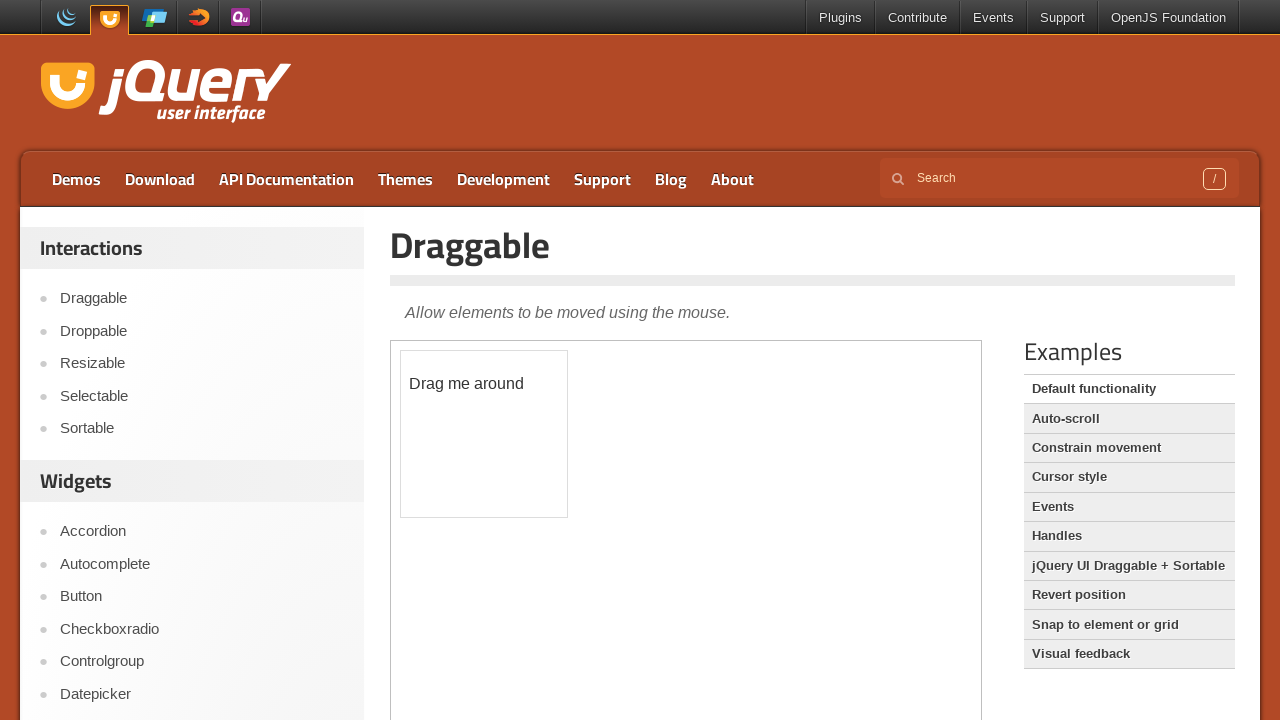

Waited for draggable element to become visible in iframe
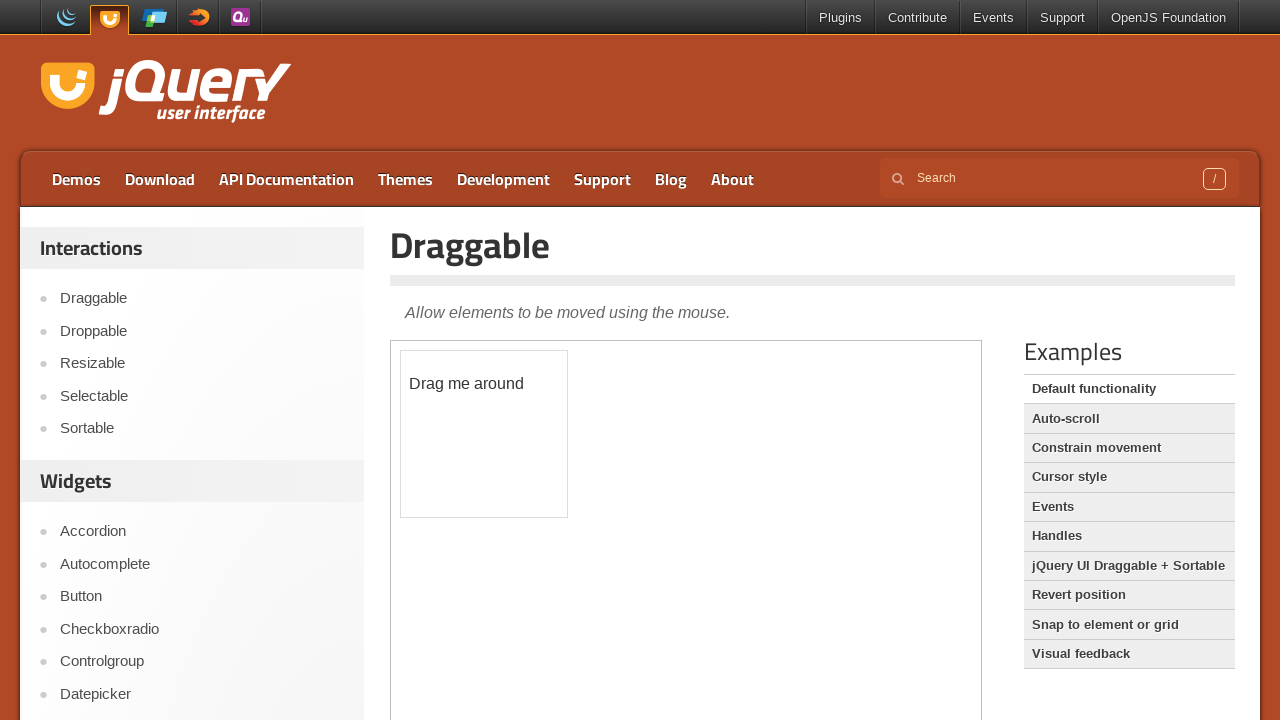

Verified draggable element is visible
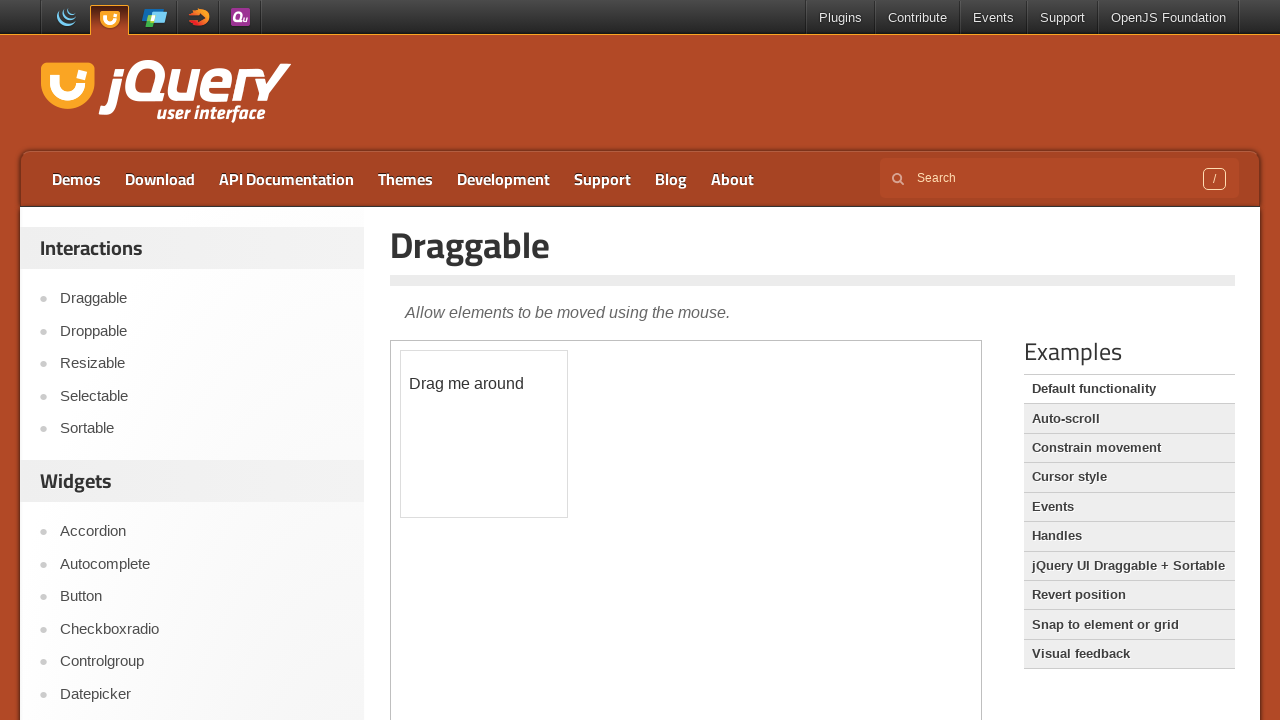

Clicked sidebar navigation link at (202, 331) on xpath=//*[@id='sidebar']/aside[1]/ul/li[2]/a
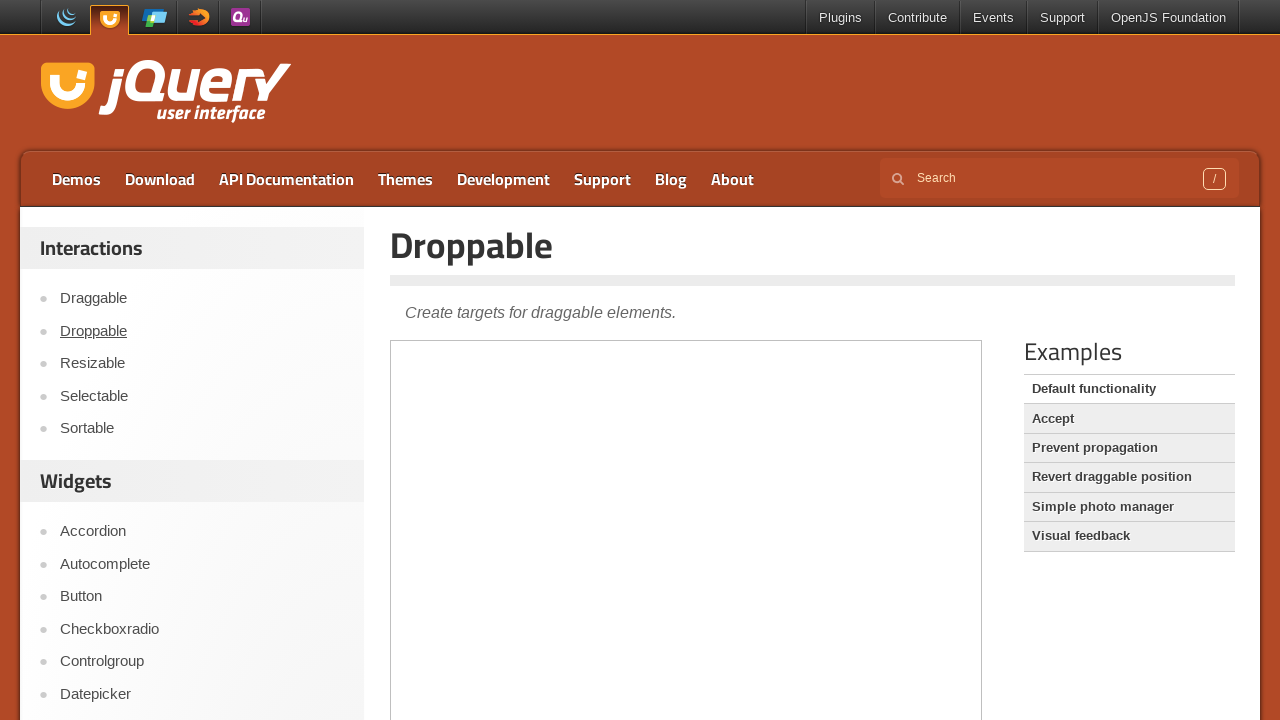

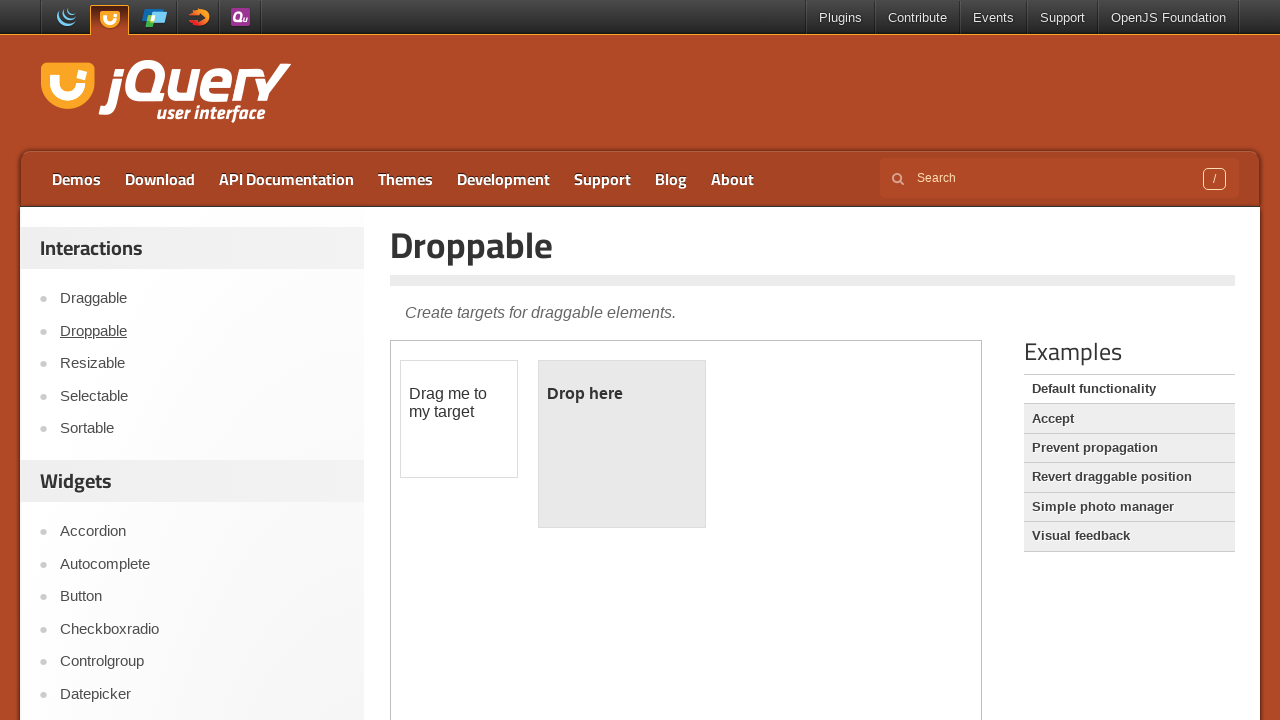